Tests registration form validation with invalid email format and verifies email validation error messages

Starting URL: https://alada.vn/tai-khoan/dang-ky.html

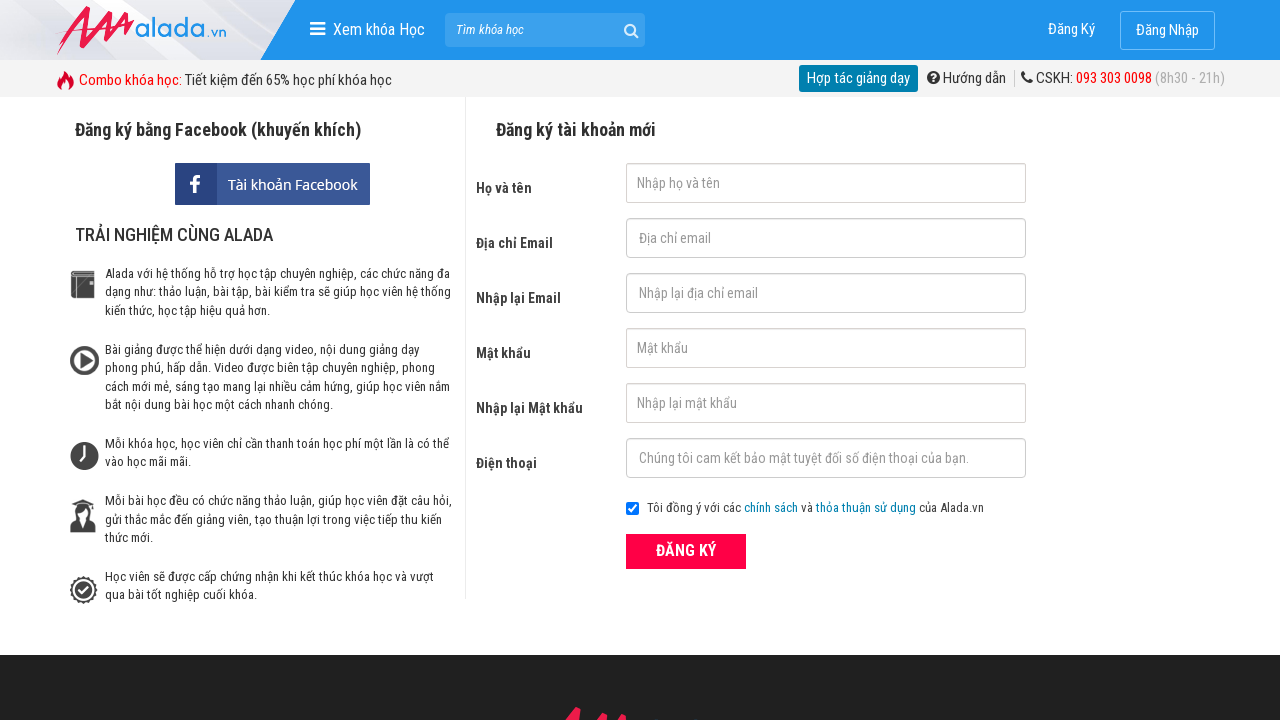

Filled first name field with 'ABC' on #txtFirstname
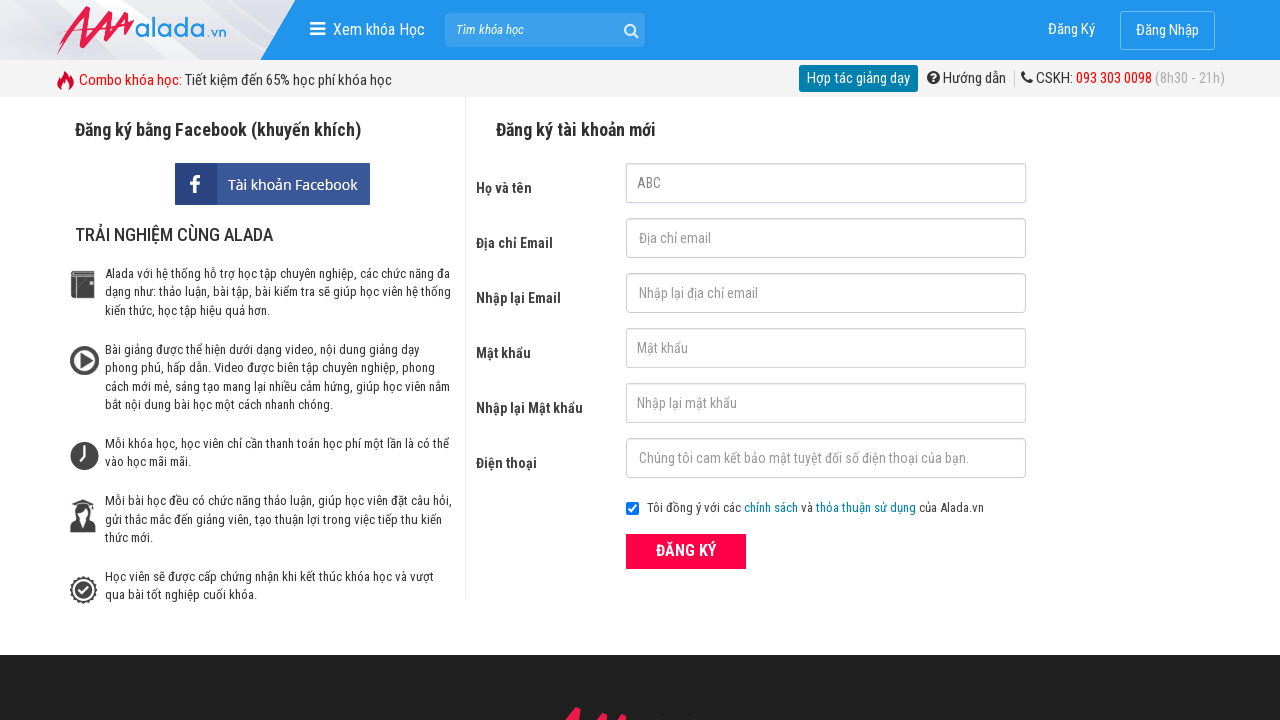

Filled email field with invalid format '123@123@234' on #txtEmail
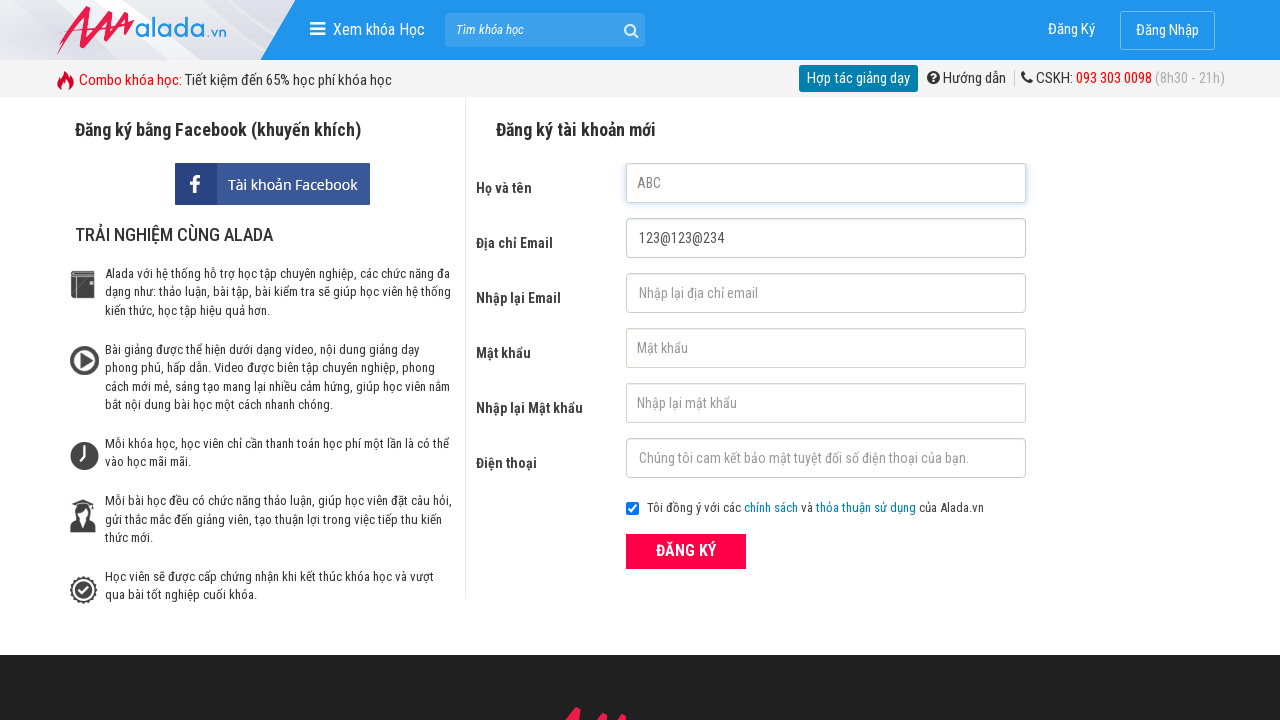

Filled confirm email field with invalid format '123@123@234' on #txtCEmail
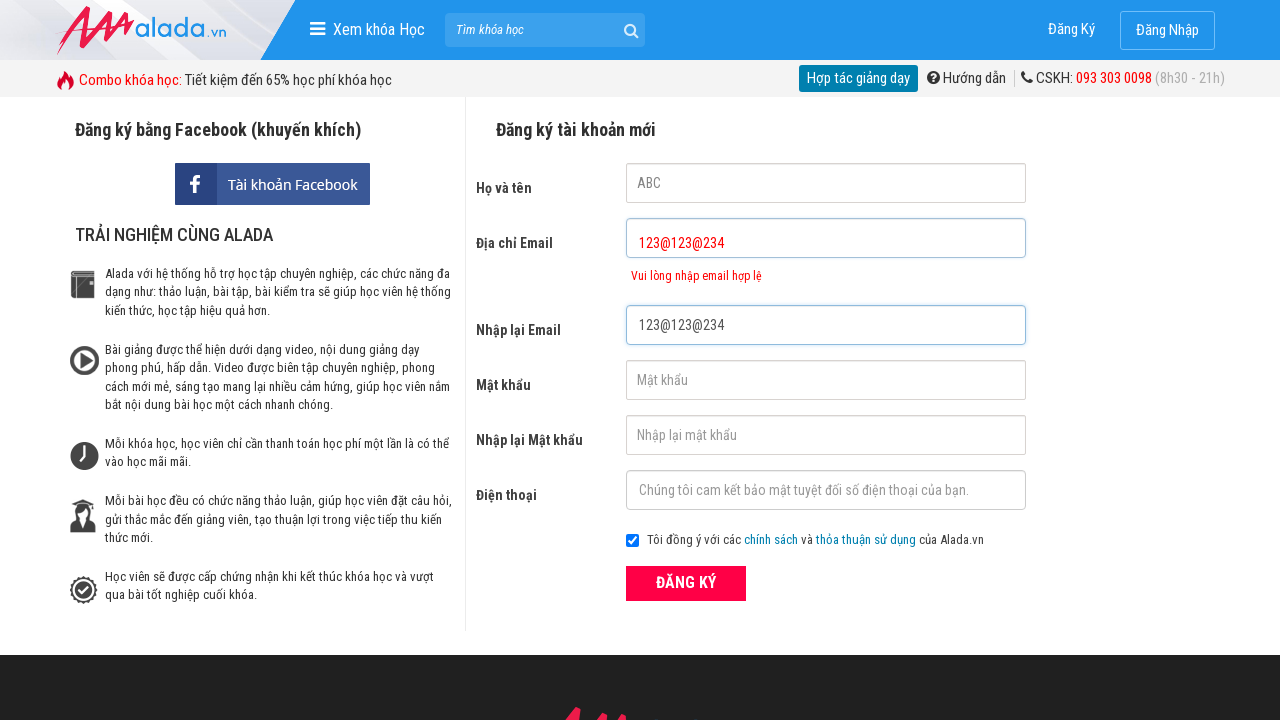

Filled password field with '123456' on #txtPassword
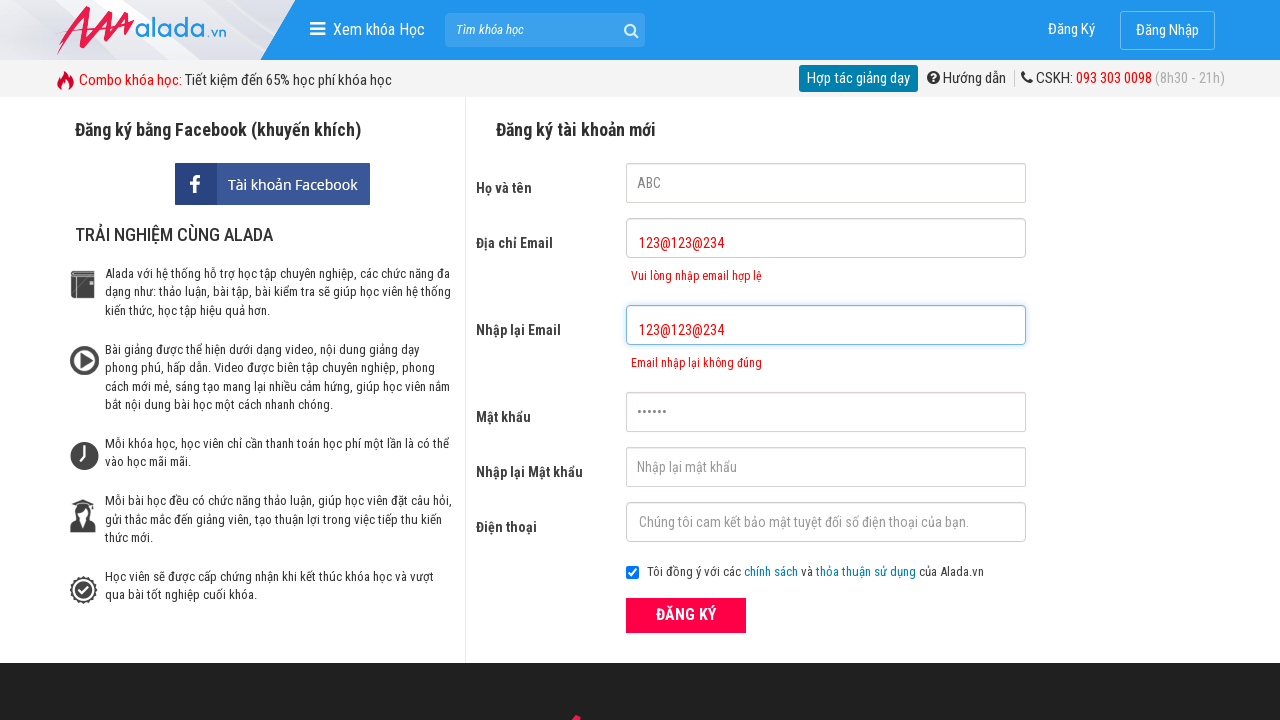

Filled confirm password field with '123456' on #txtCPassword
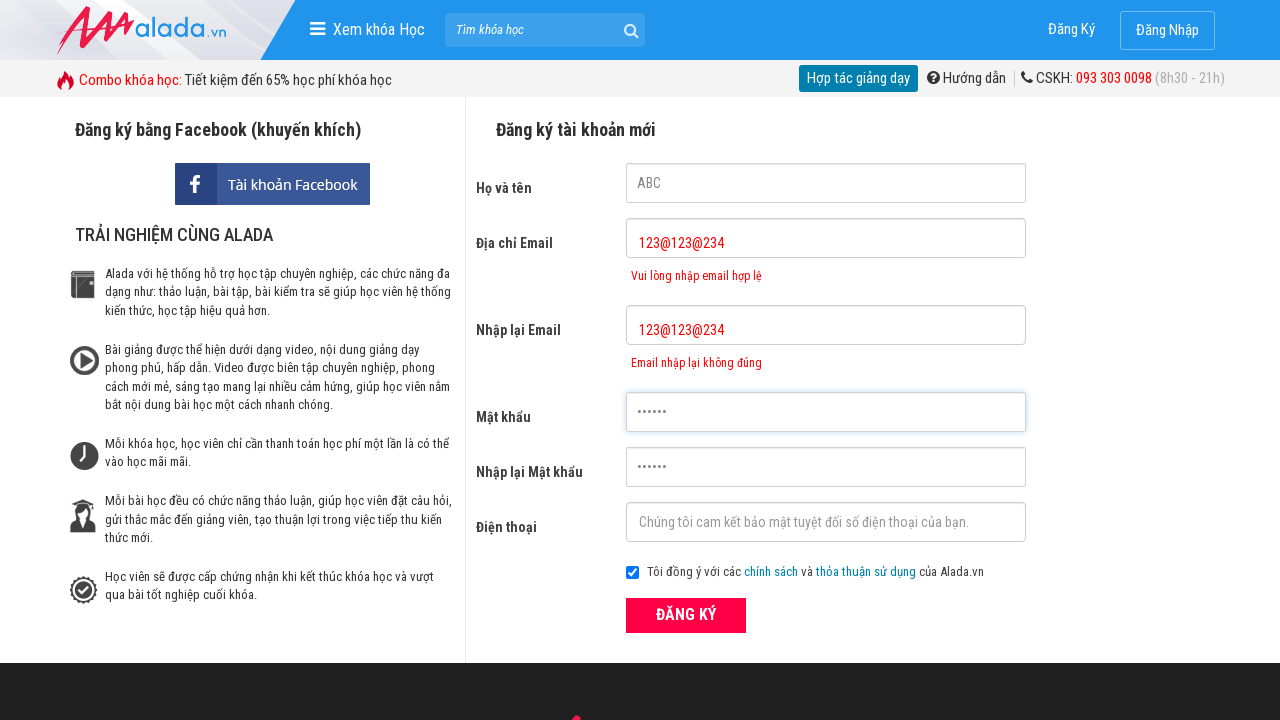

Filled phone field with '0322222222' on #txtPhone
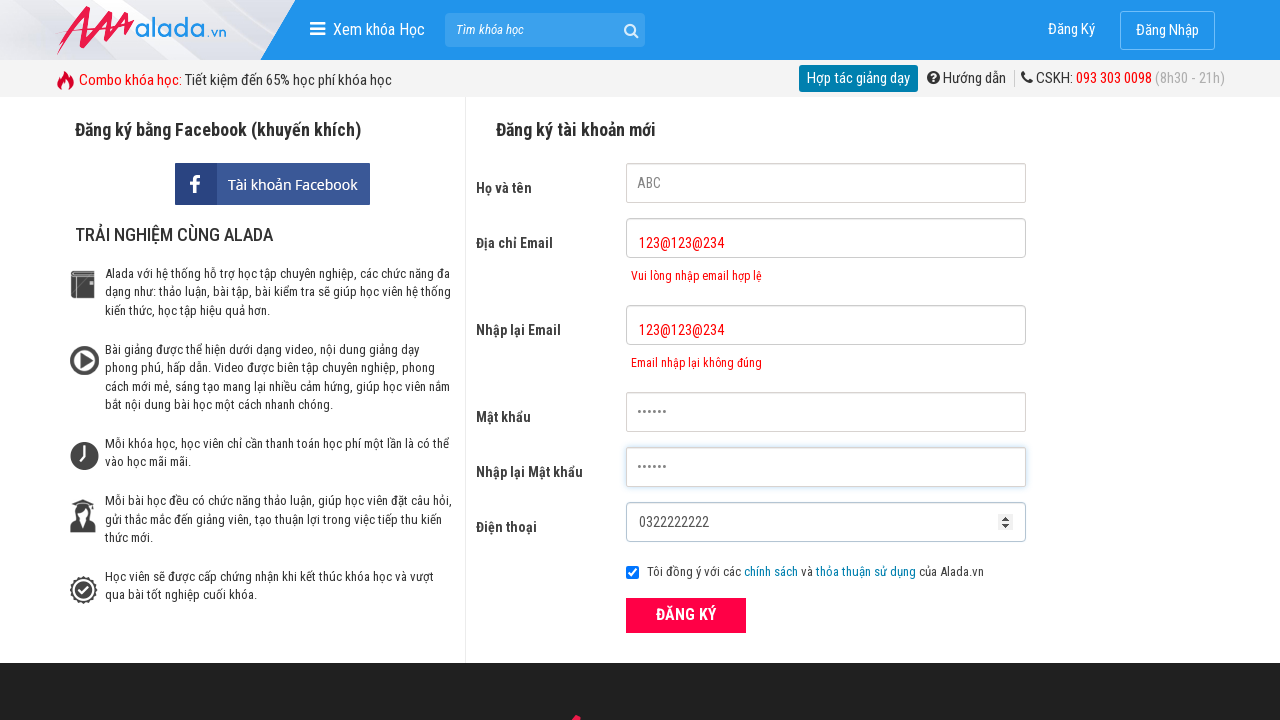

Clicked submit button to attempt registration at (686, 615) on button[type='submit']
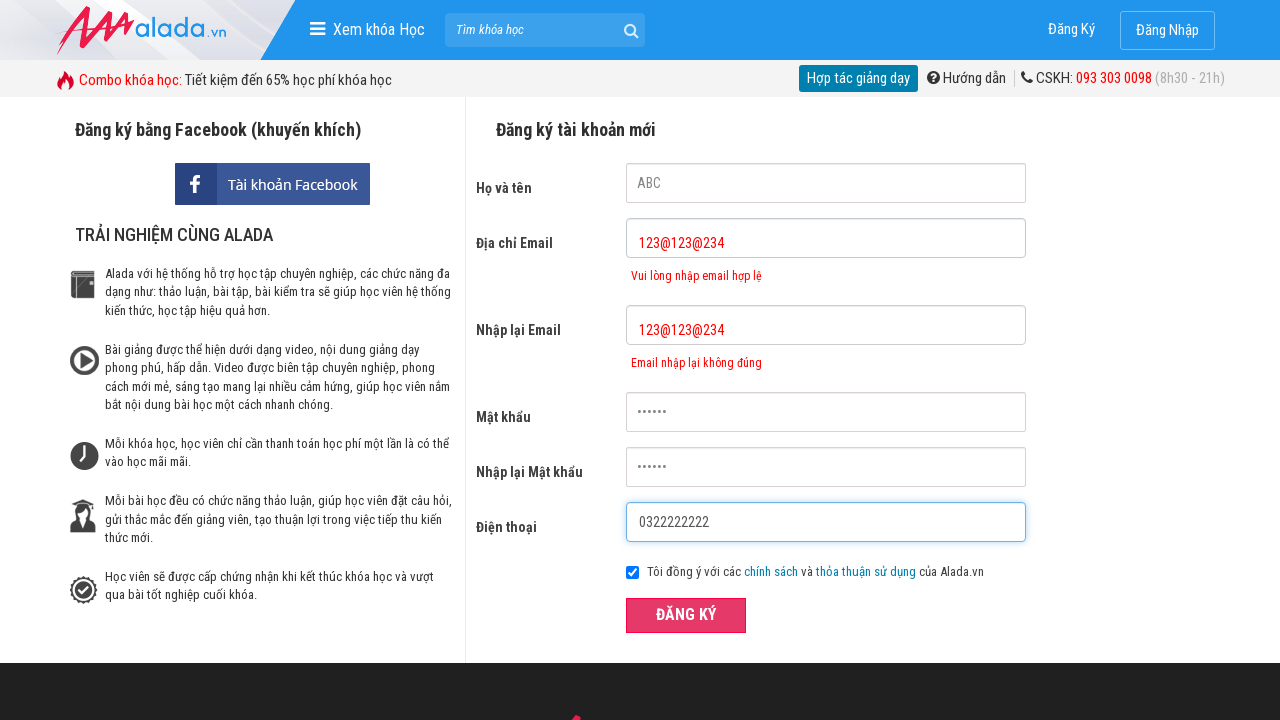

Email error message appeared for invalid email format
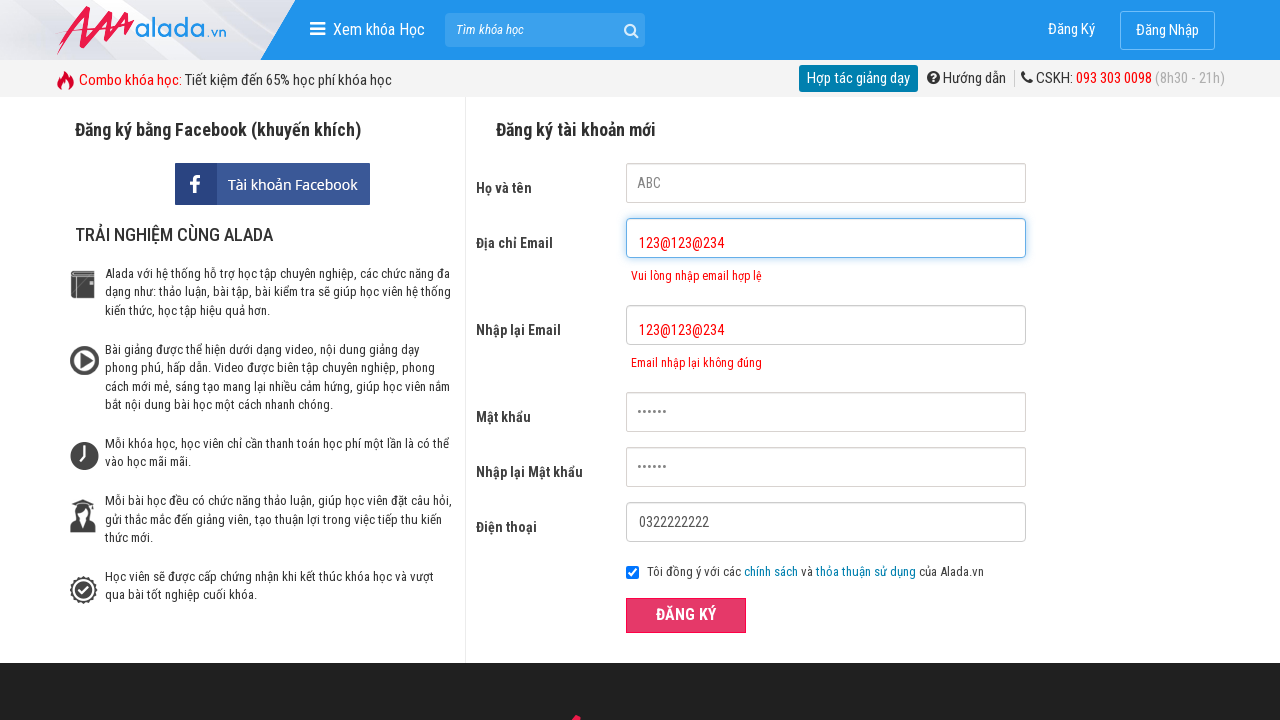

Confirm email error message appeared for invalid email format
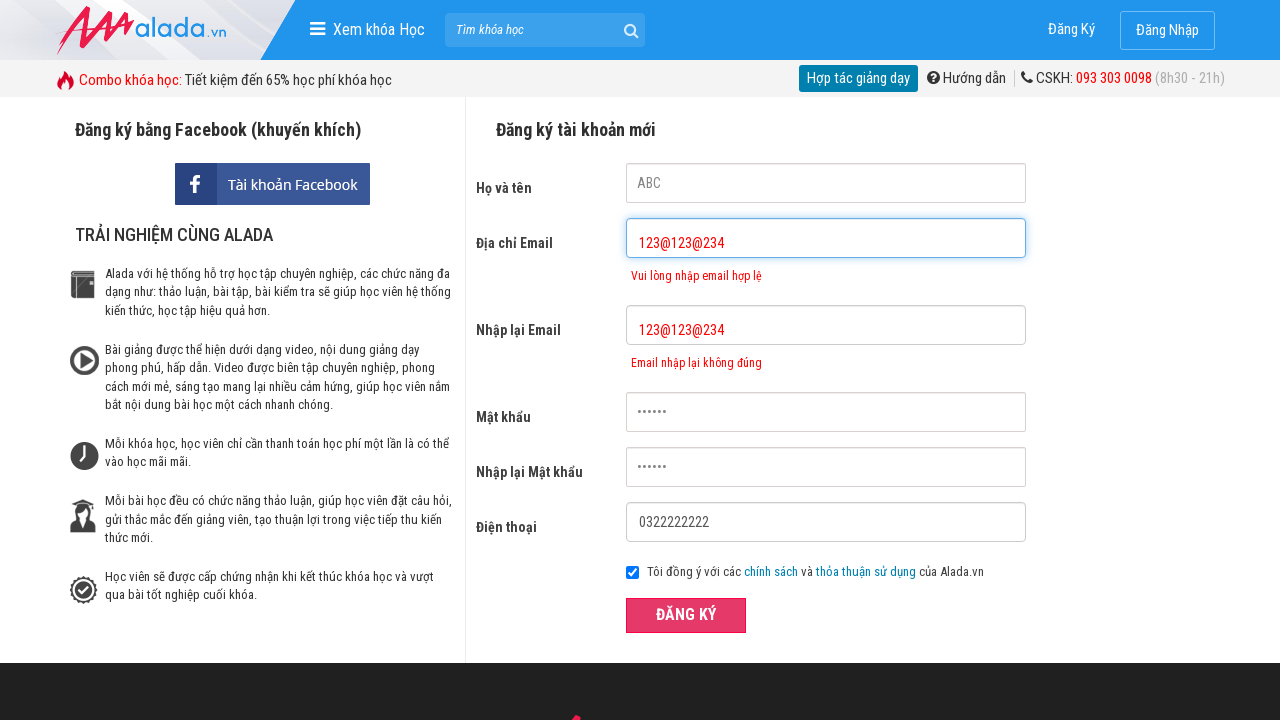

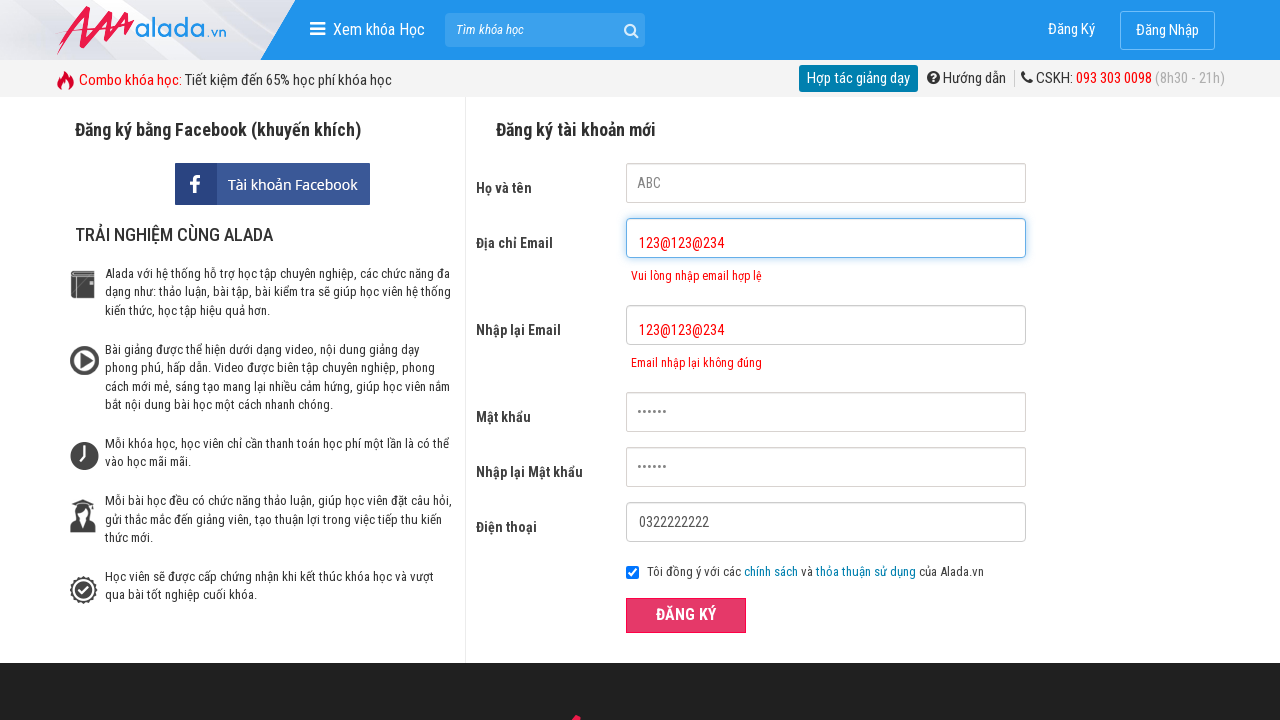